Basic test that navigates to the Rahul Shetty Academy homepage to verify the page loads

Starting URL: https://rahulshettyacademy.com/

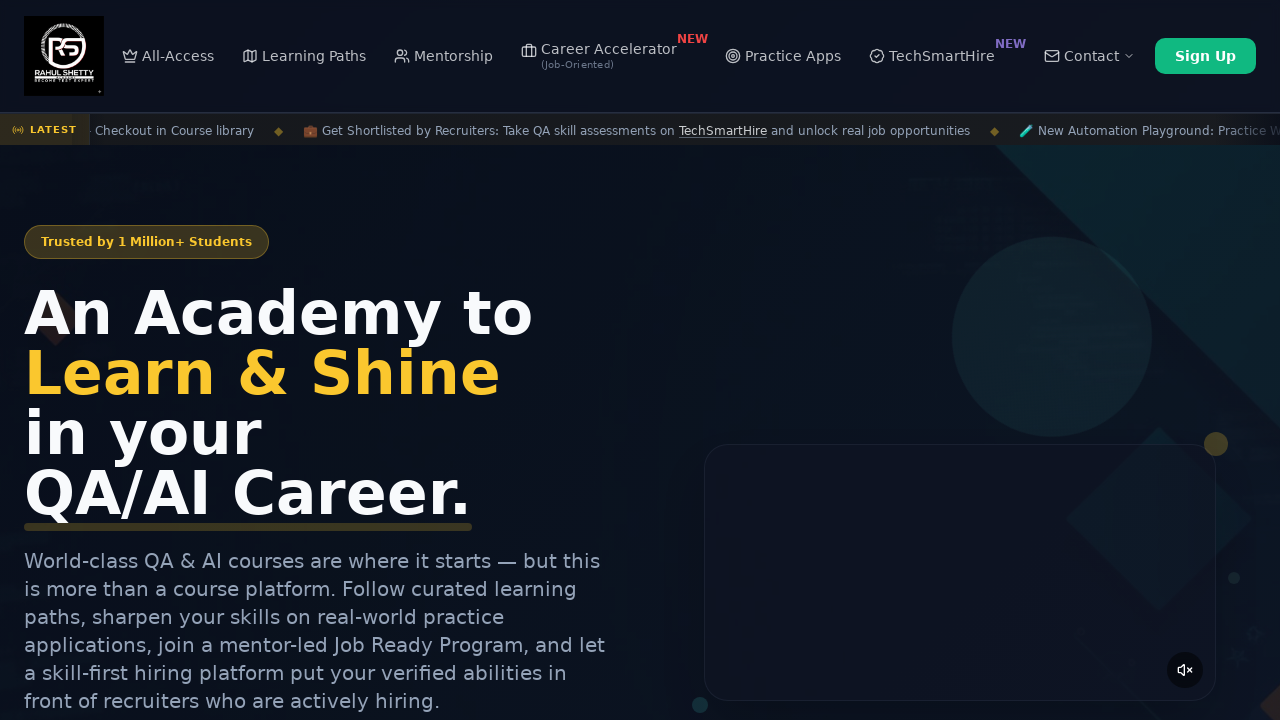

Waited for page to reach domcontentloaded state
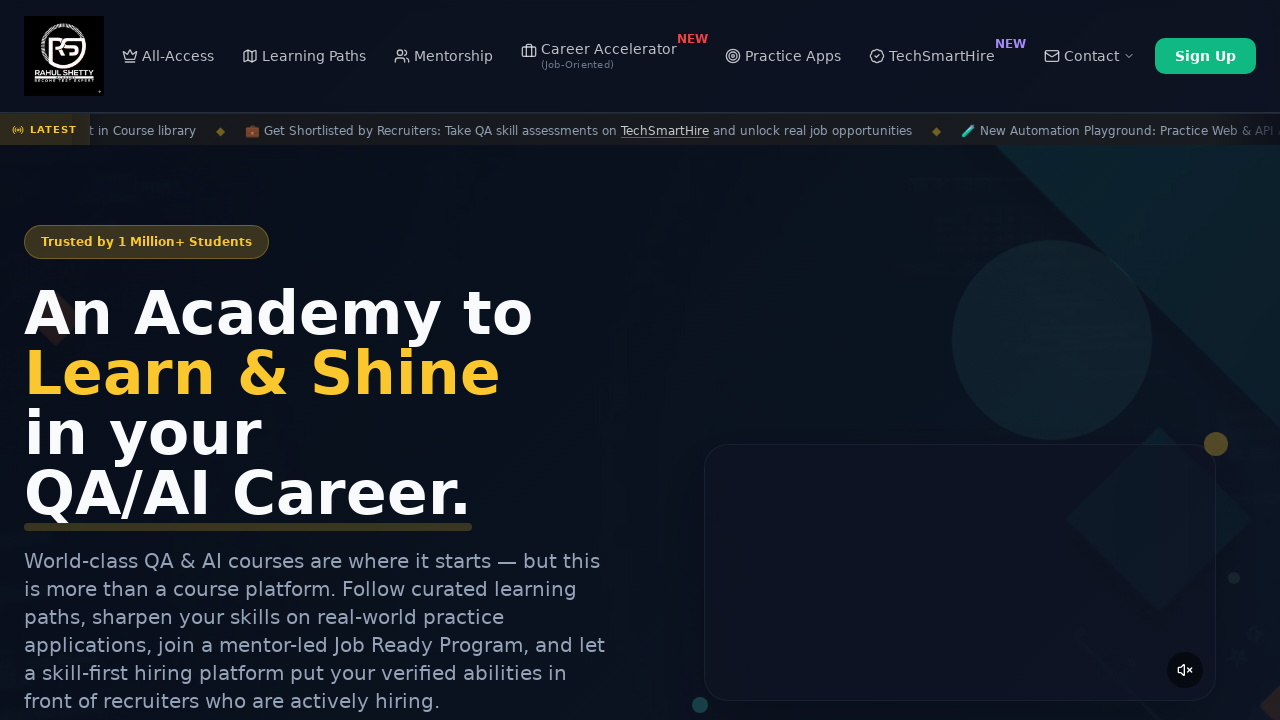

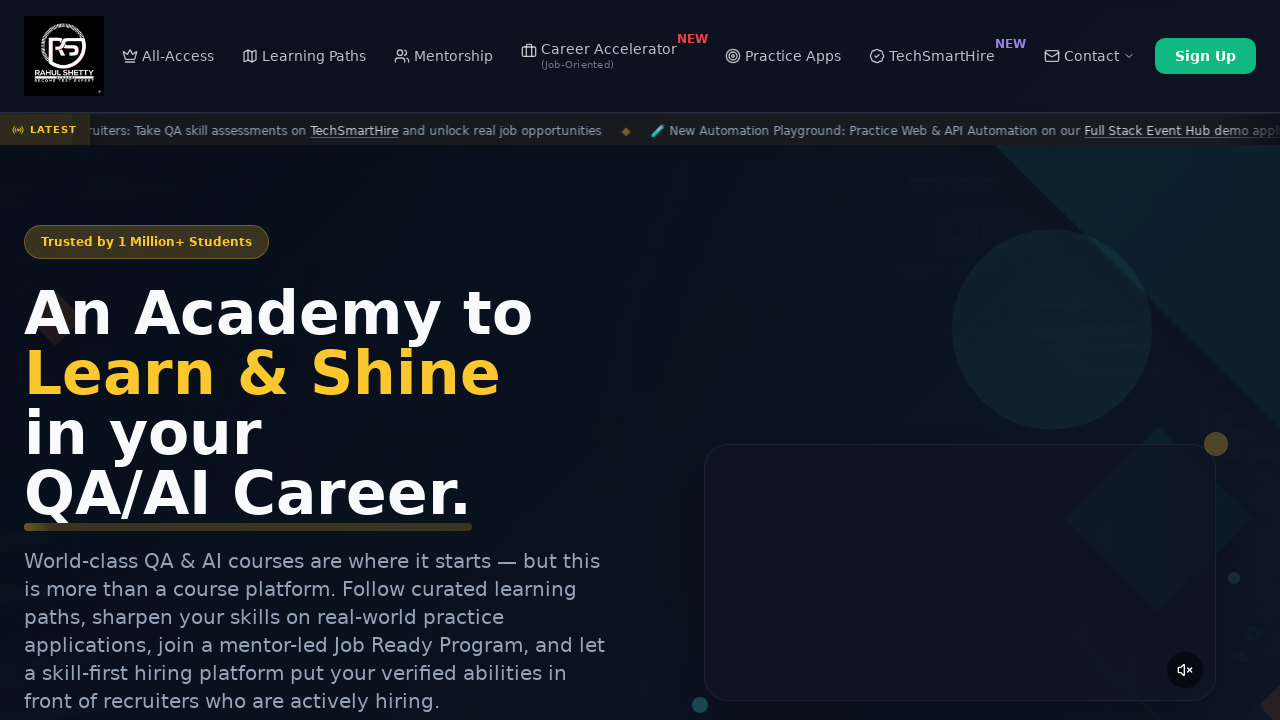